Tests that new todo items are appended to the bottom of the list by creating 3 items

Starting URL: https://demo.playwright.dev/todomvc

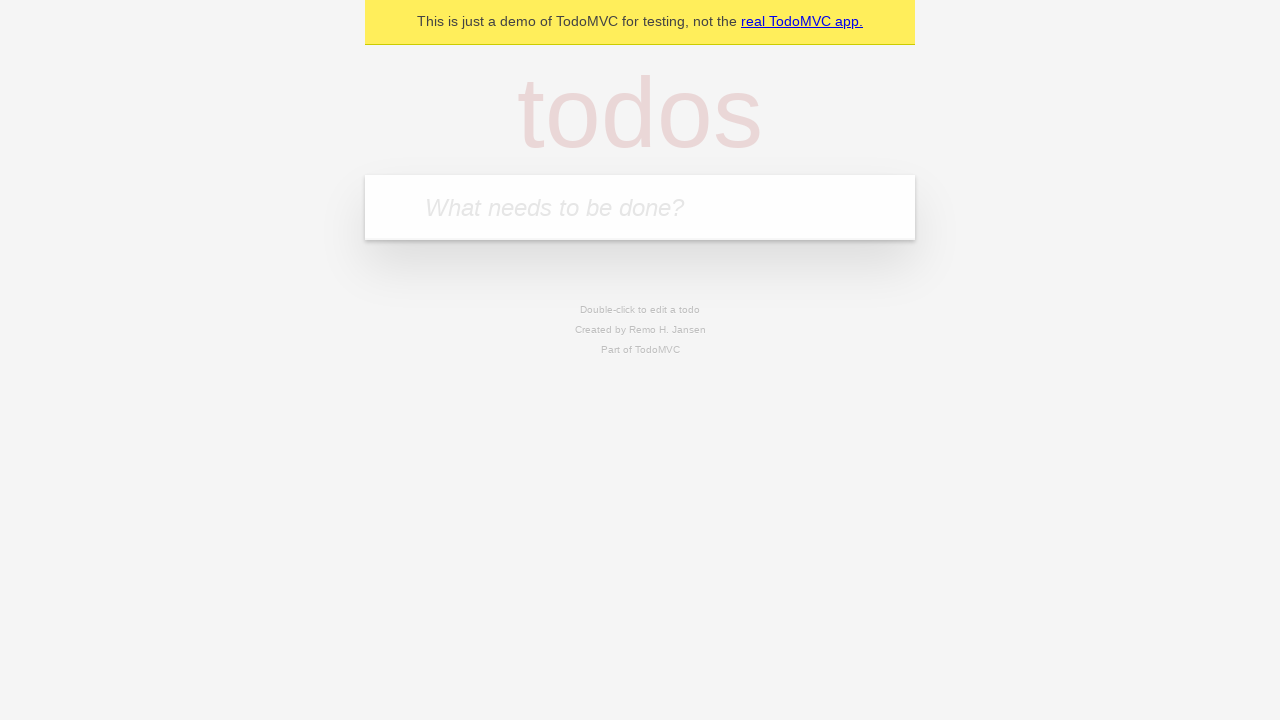

Located the 'What needs to be done?' input field
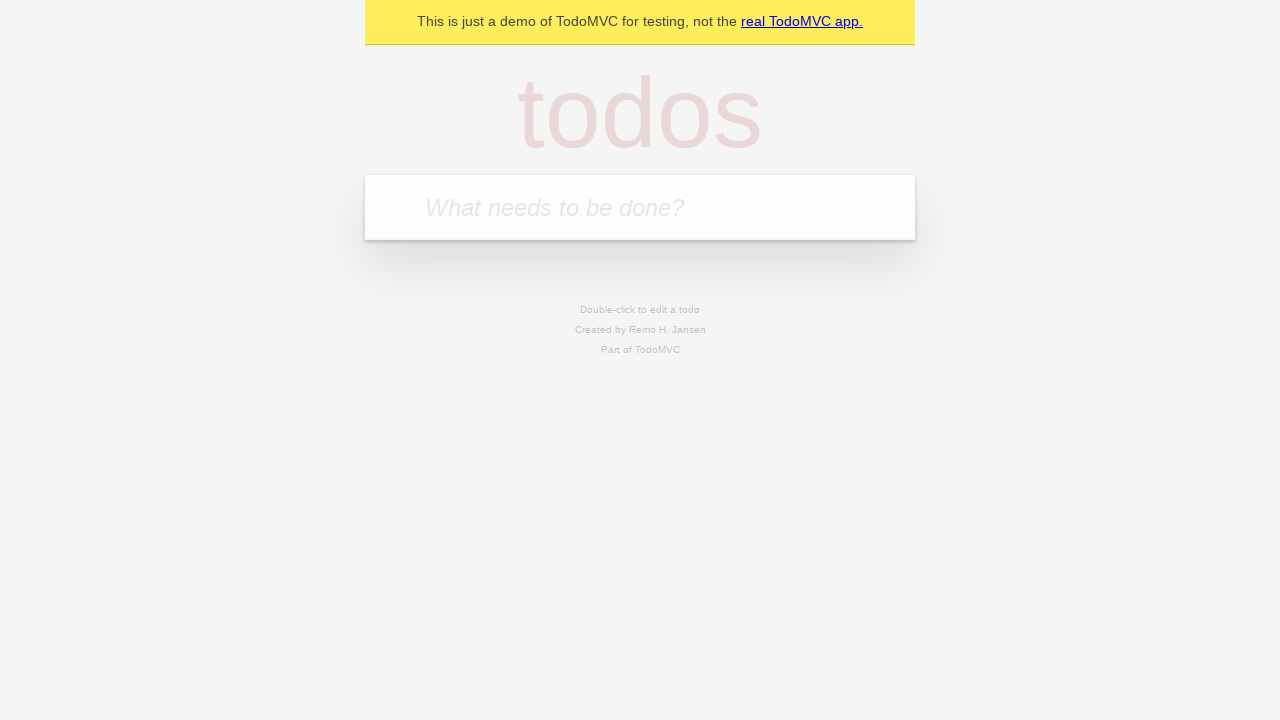

Filled input field with 'buy some cheese' on internal:attr=[placeholder="What needs to be done?"i]
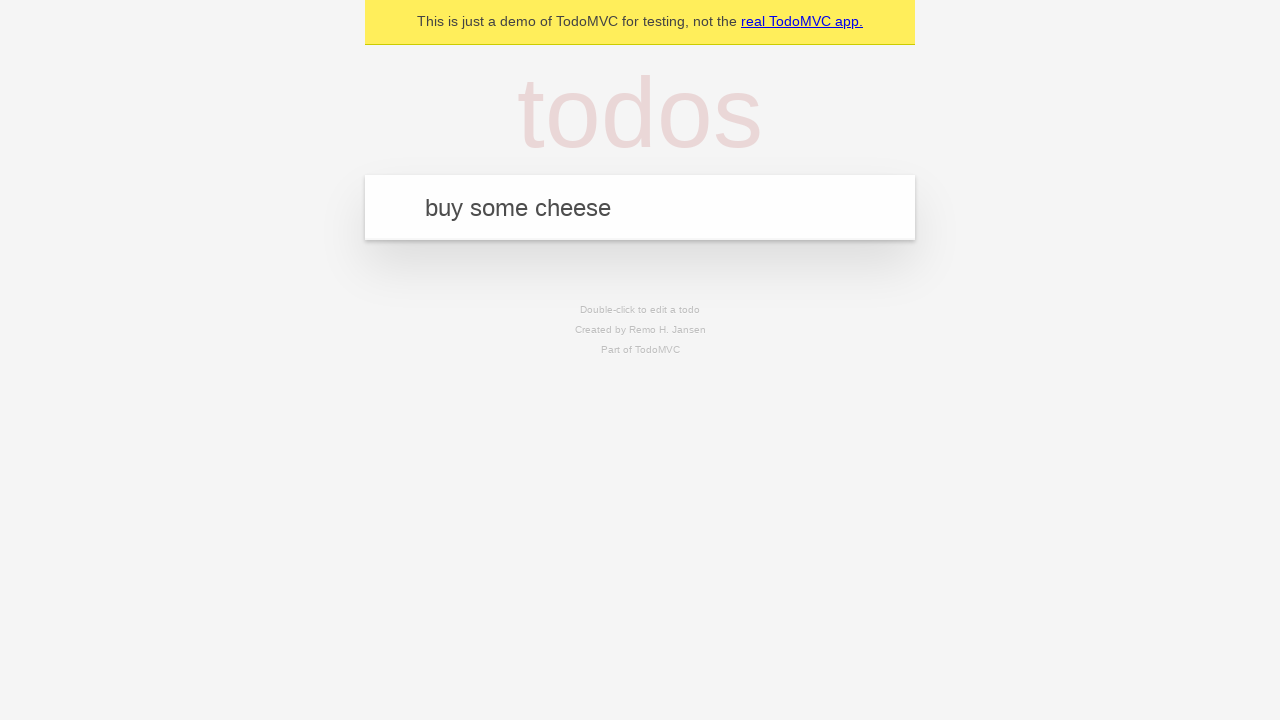

Pressed Enter to add 'buy some cheese' to the todo list on internal:attr=[placeholder="What needs to be done?"i]
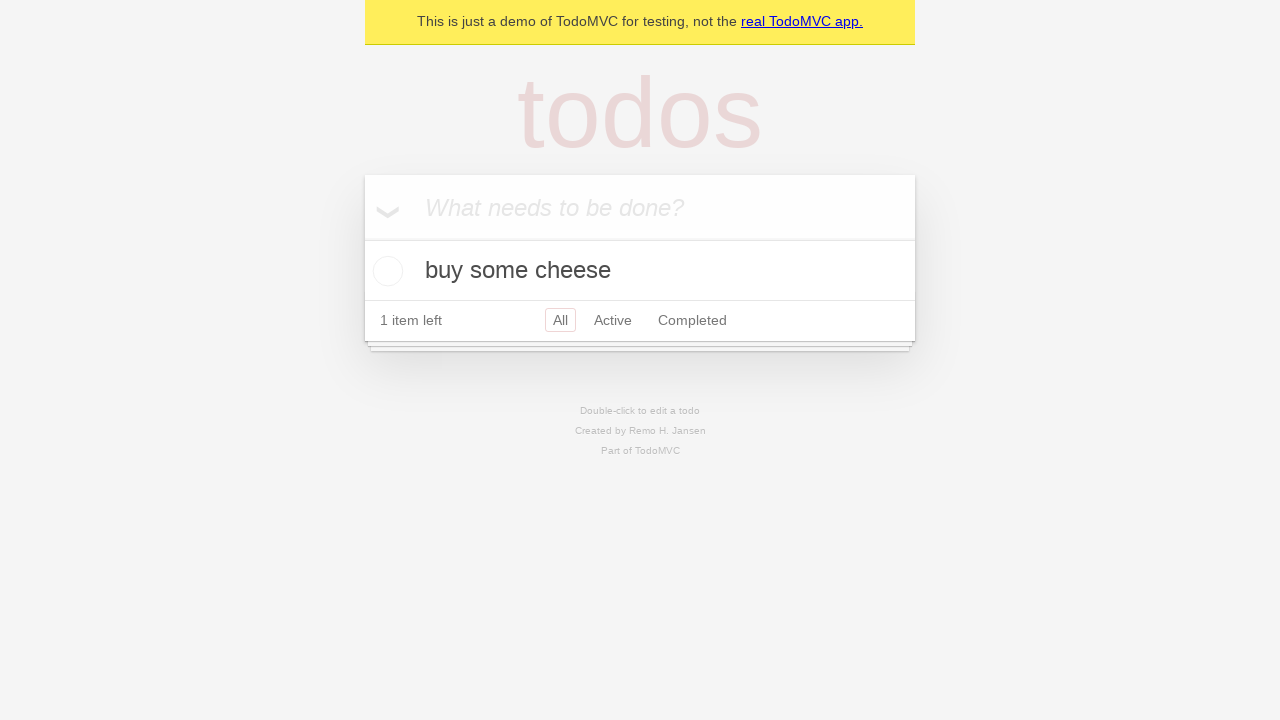

Filled input field with 'feed the cat' on internal:attr=[placeholder="What needs to be done?"i]
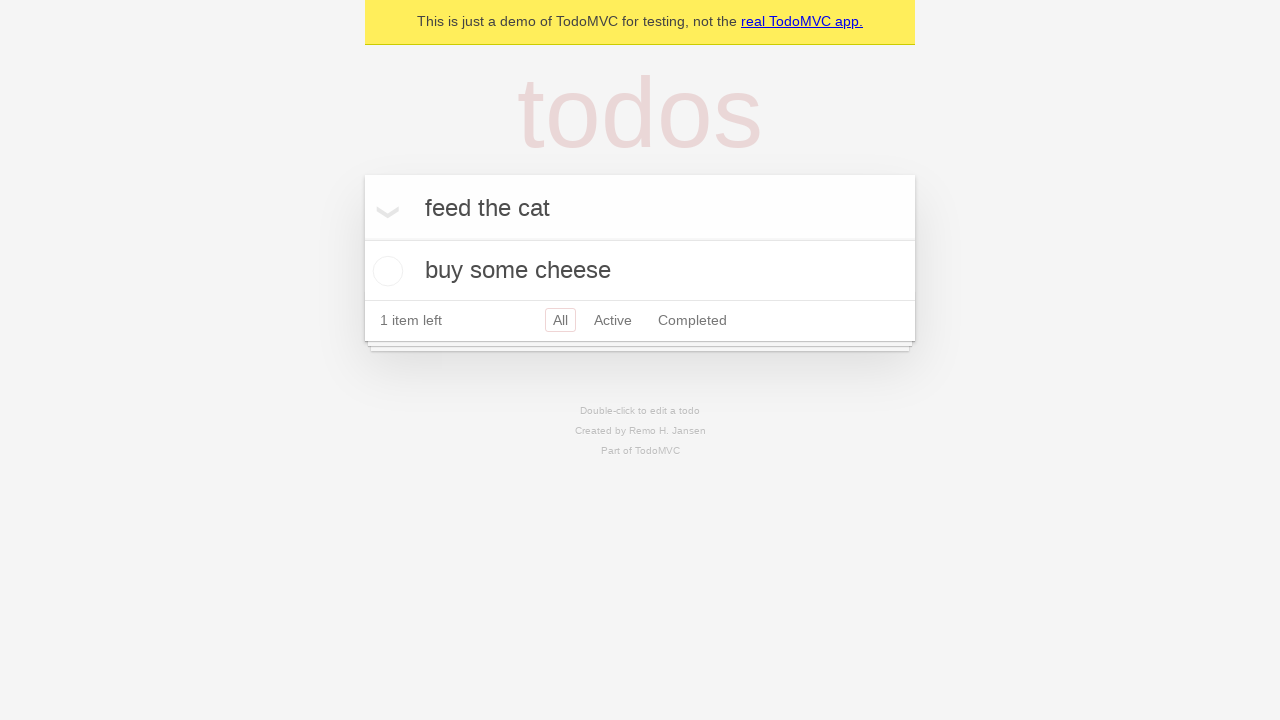

Pressed Enter to add 'feed the cat' to the todo list on internal:attr=[placeholder="What needs to be done?"i]
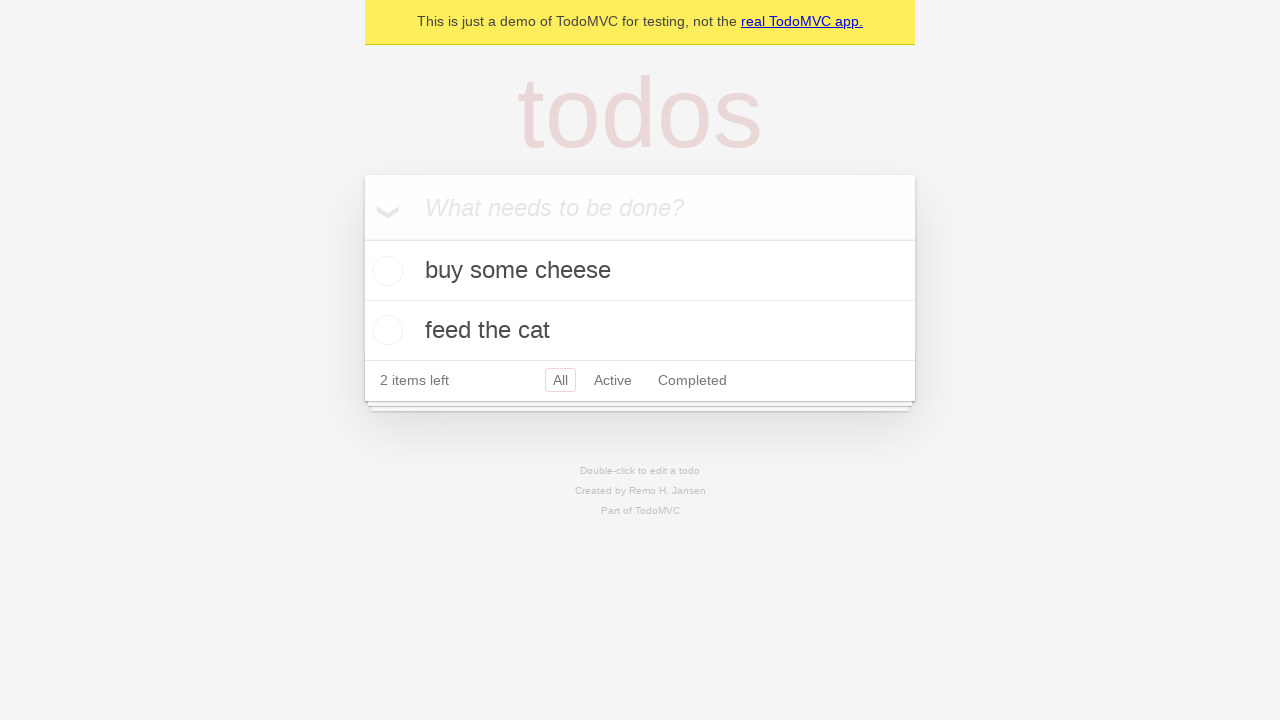

Filled input field with 'book a doctors appointment' on internal:attr=[placeholder="What needs to be done?"i]
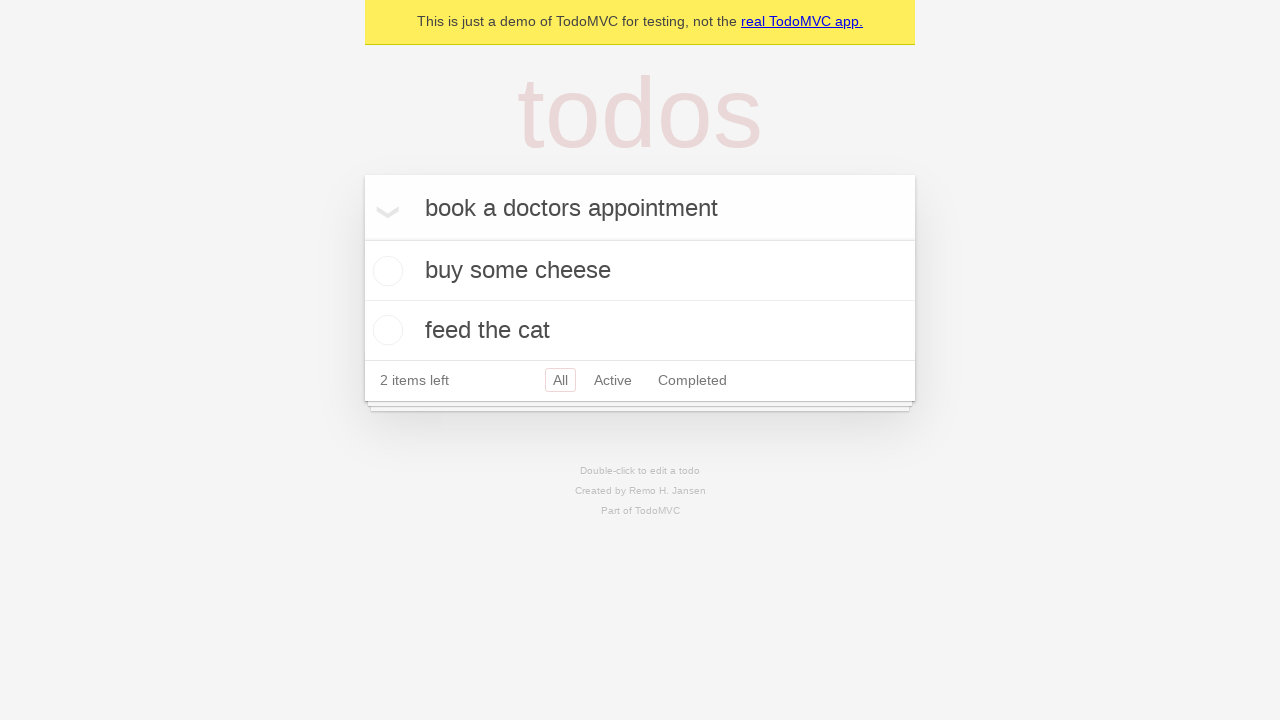

Pressed Enter to add 'book a doctors appointment' to the todo list on internal:attr=[placeholder="What needs to be done?"i]
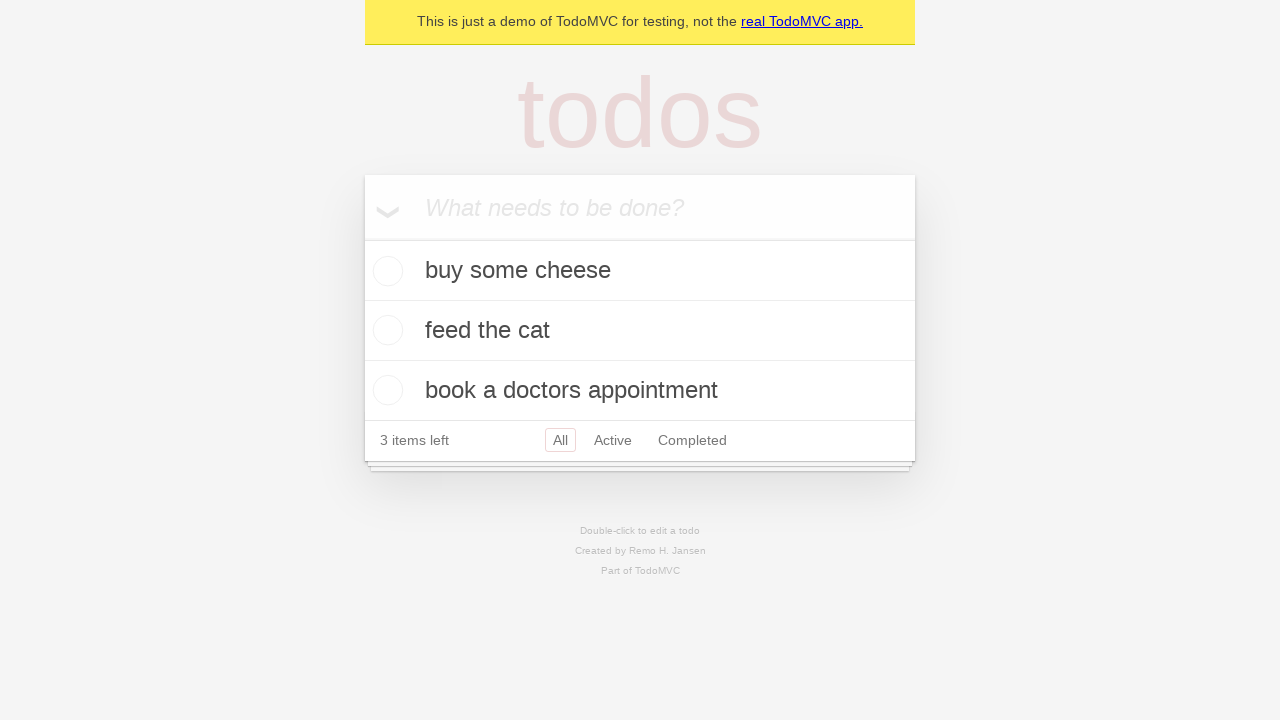

Verified '3 items left' text is visible
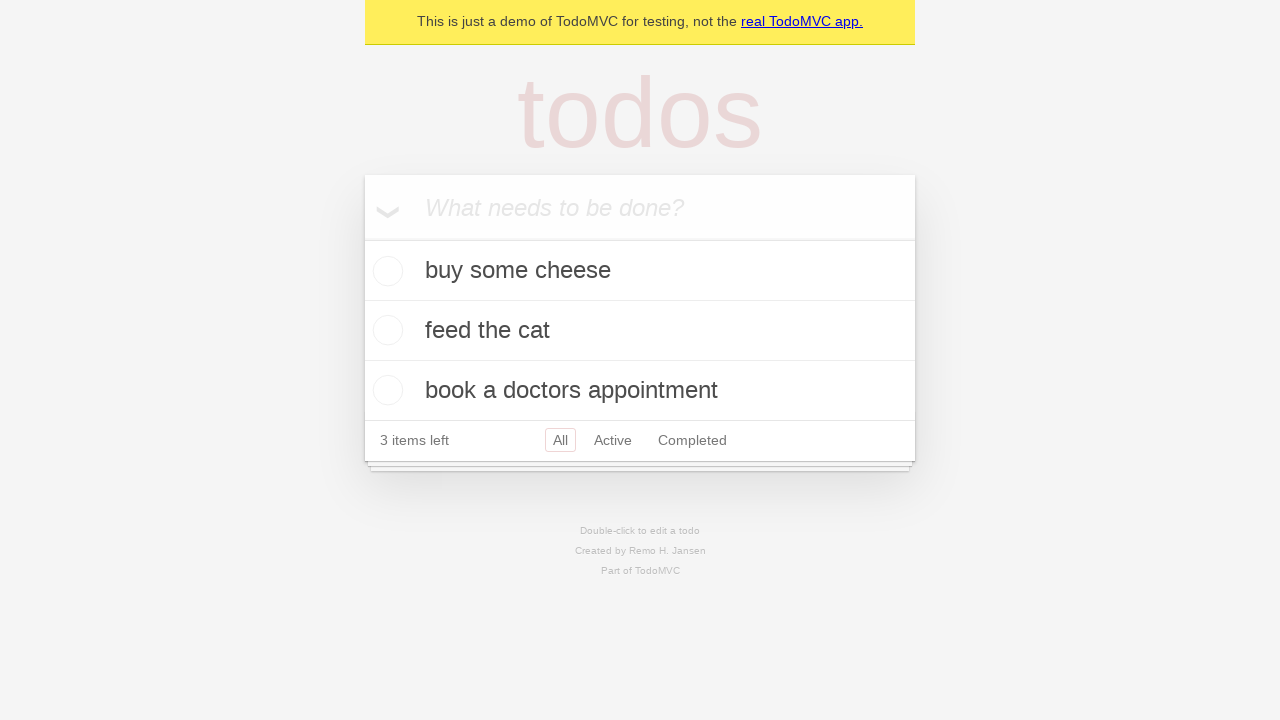

Verified that exactly 3 todo items are present in the DOM
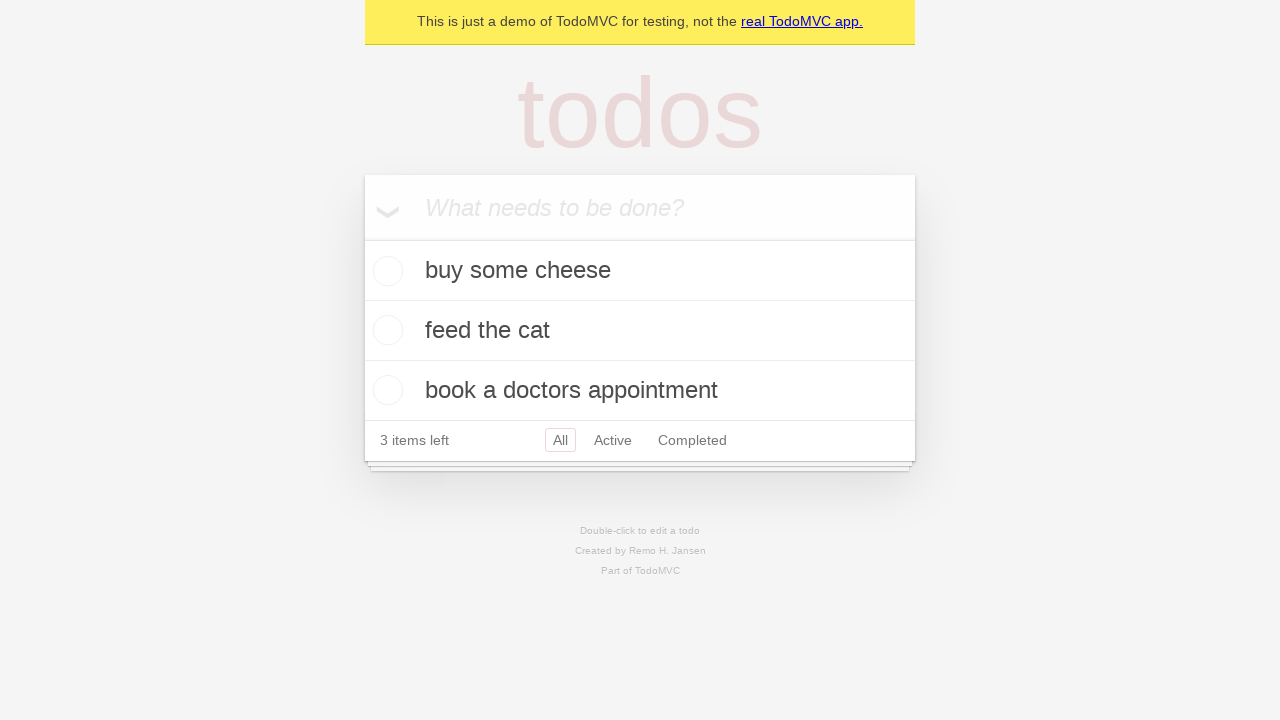

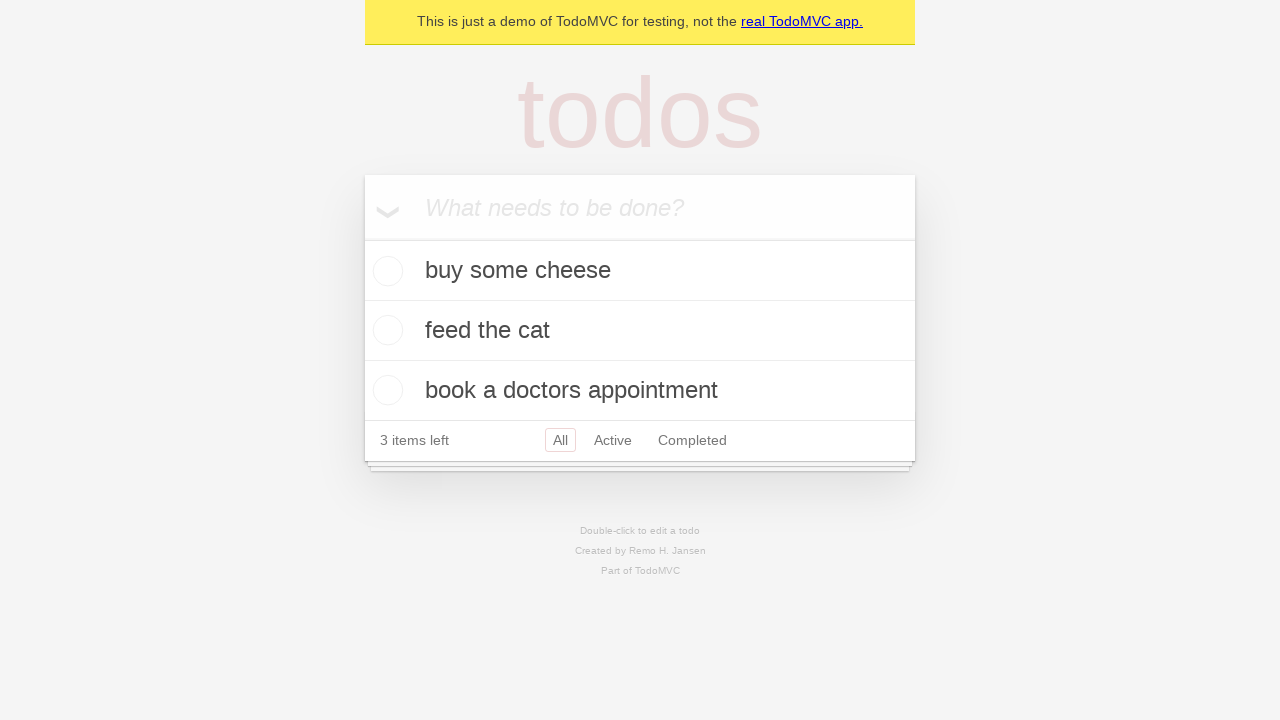